Tests a SweetAlert popup by triggering it with a preview button and then dismissing it with the OK button

Starting URL: https://sweetalert.js.org/

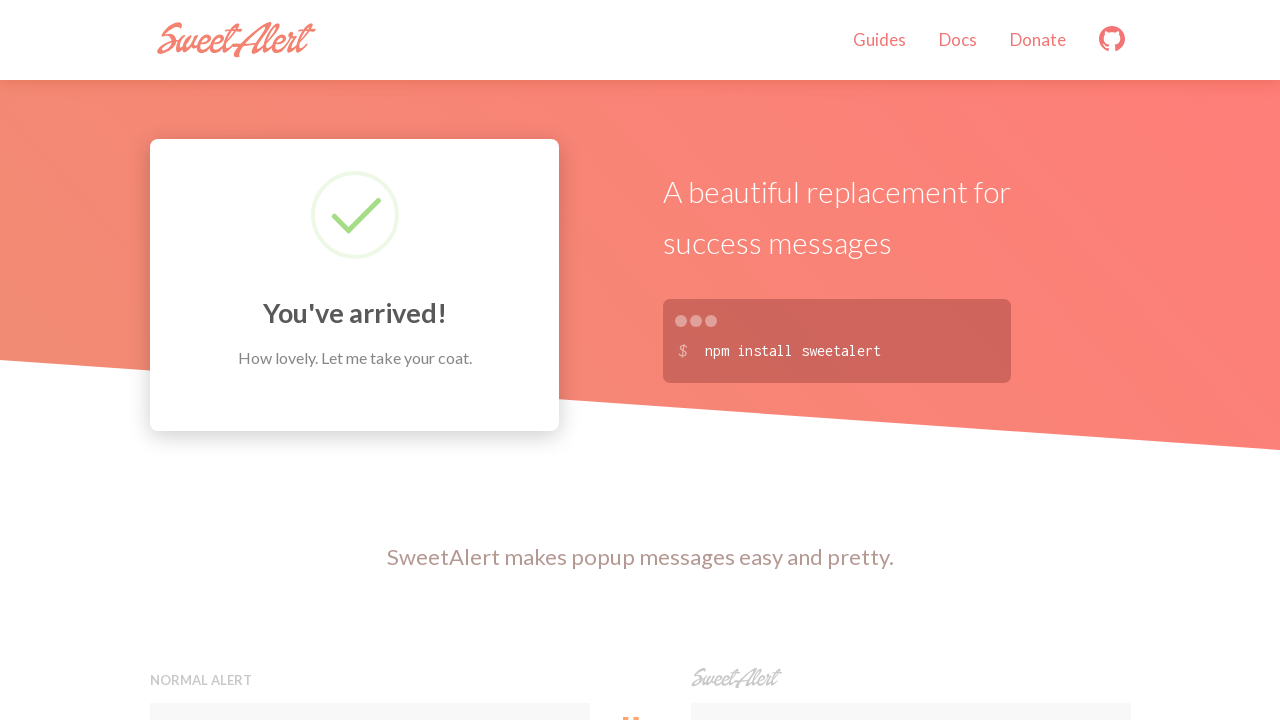

Clicked the second preview button to trigger SweetAlert popup at (910, 360) on xpath=(//button[@class='preview'])[2]
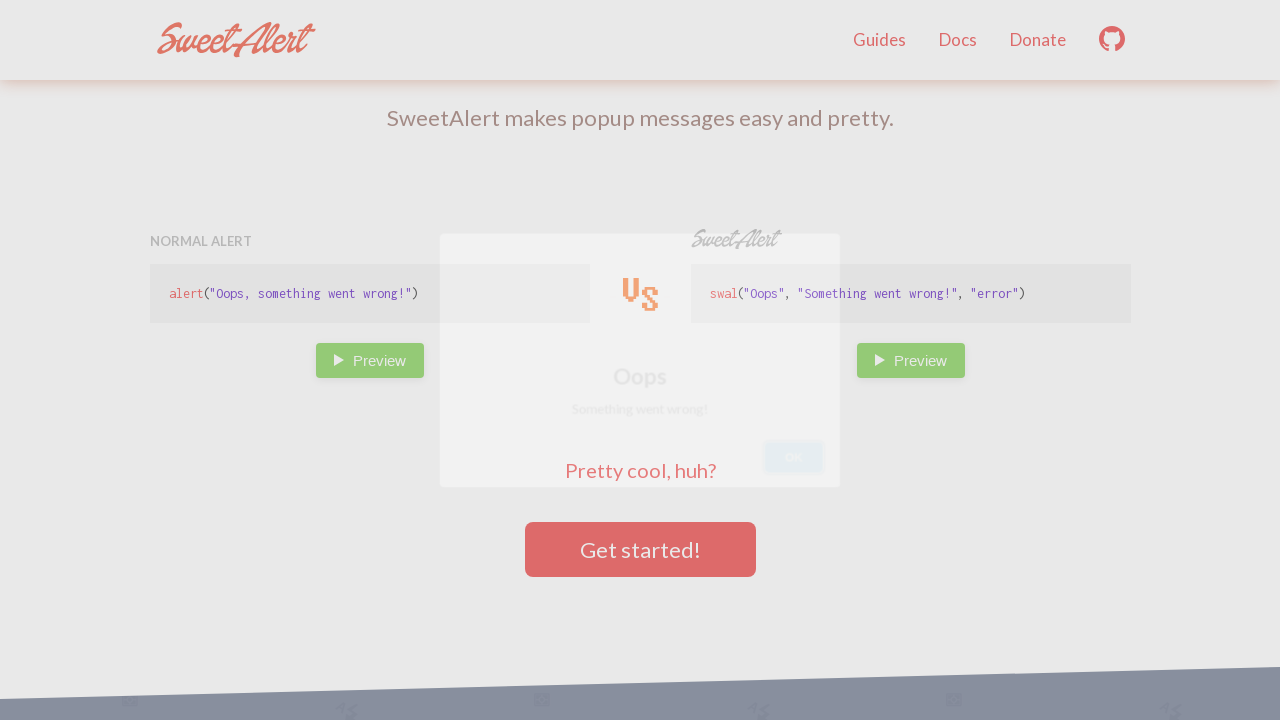

Clicked OK button to dismiss the SweetAlert popup at (824, 476) on xpath=//button[.='OK']
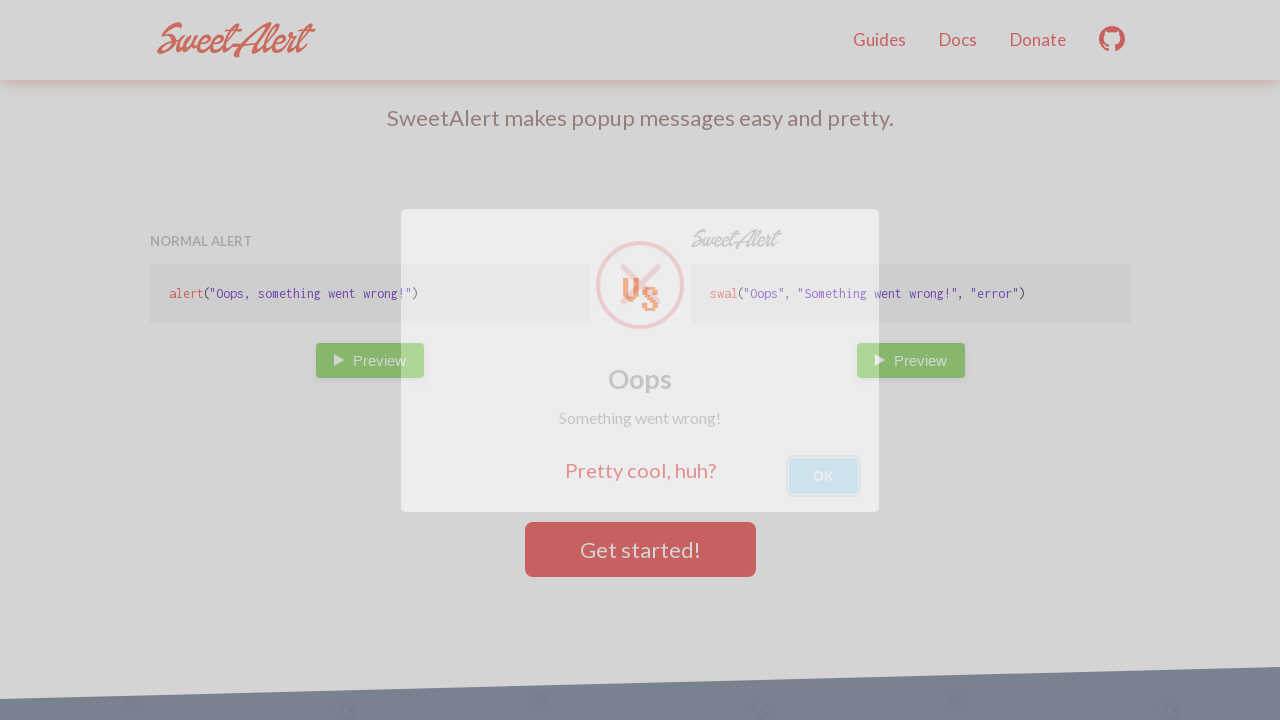

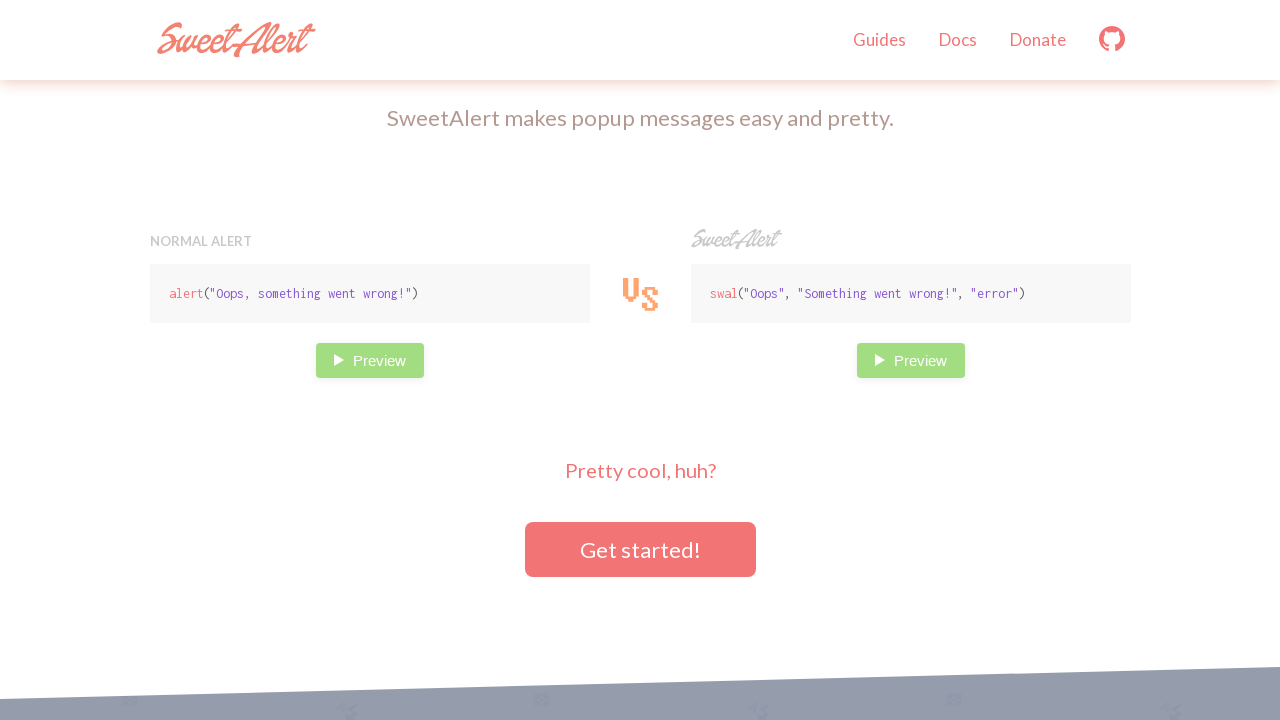